Tests table data by finding the price column dynamically, locating the Rice row, and verifying its price value is 37

Starting URL: https://rahulshettyacademy.com/seleniumPractise/#/offers

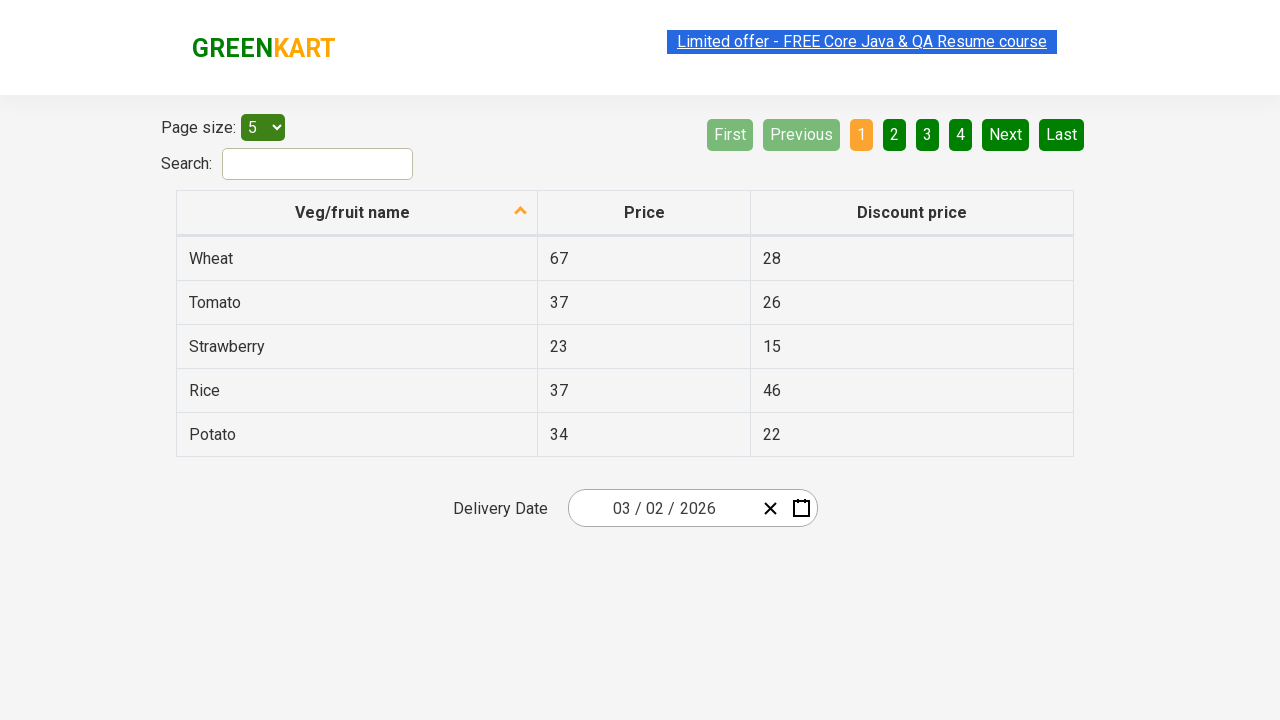

Found Price column at index 1
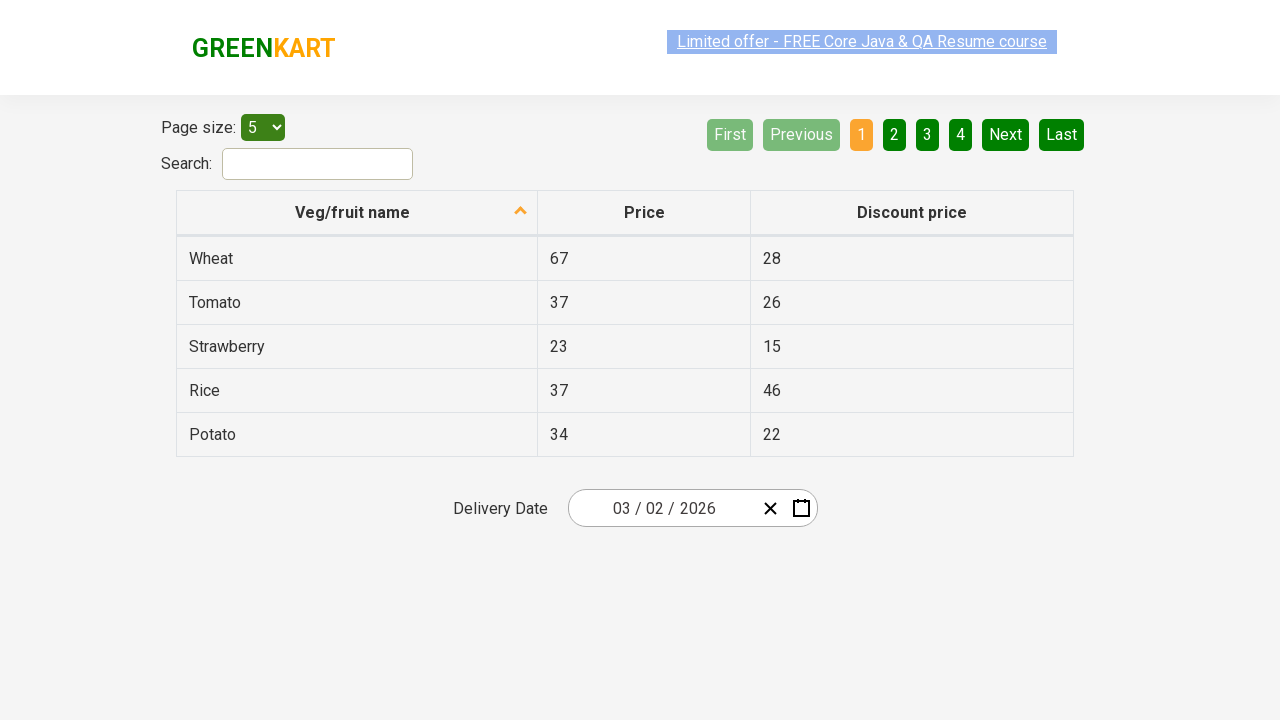

Located Rice row in table
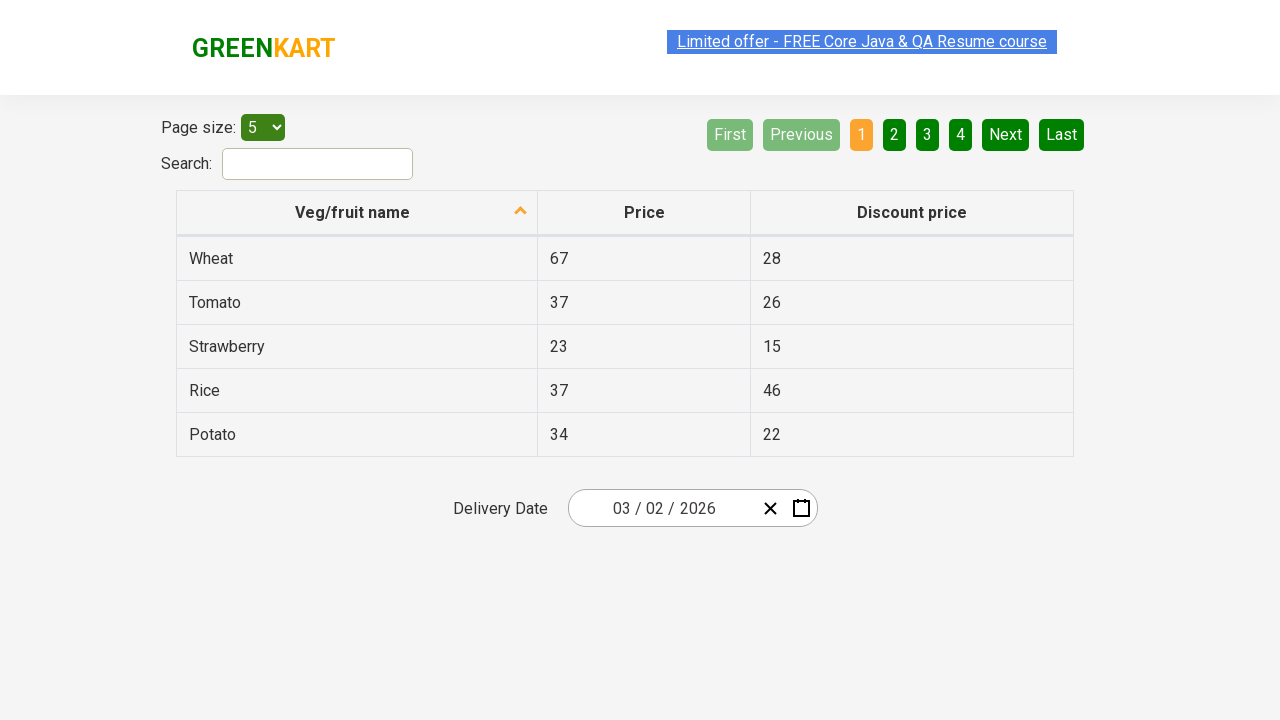

Verified Rice price value is 37
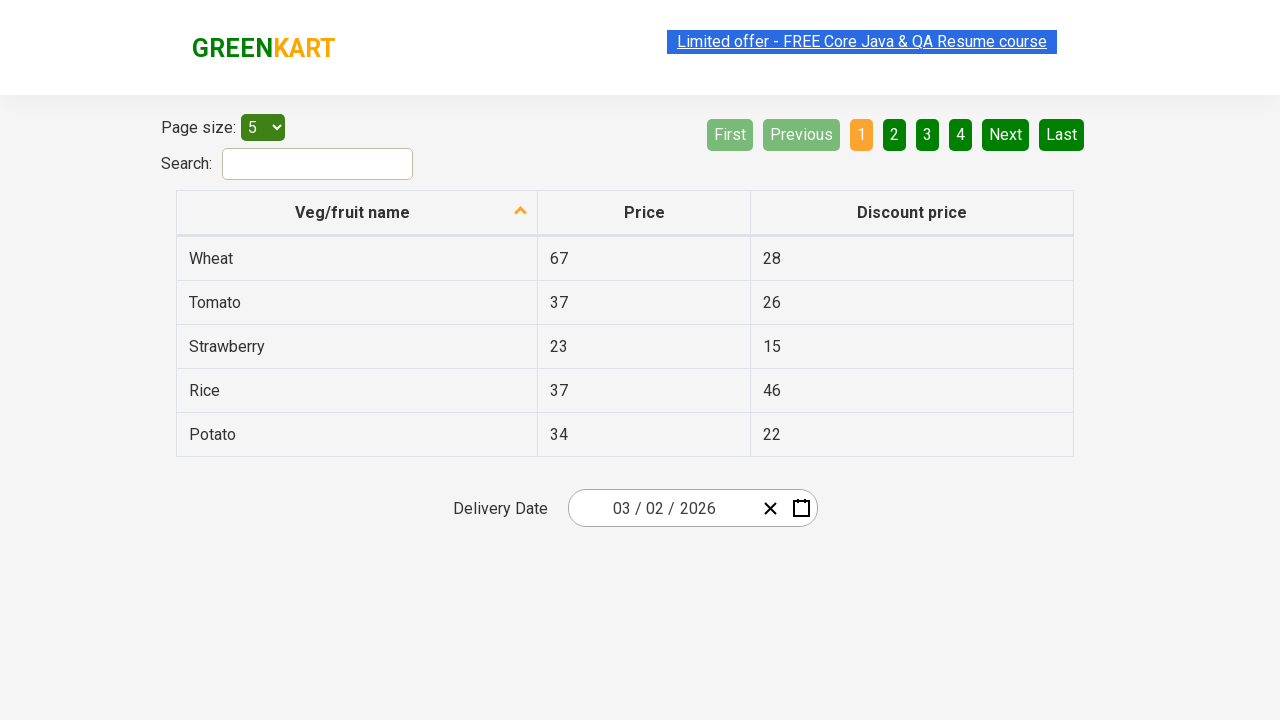

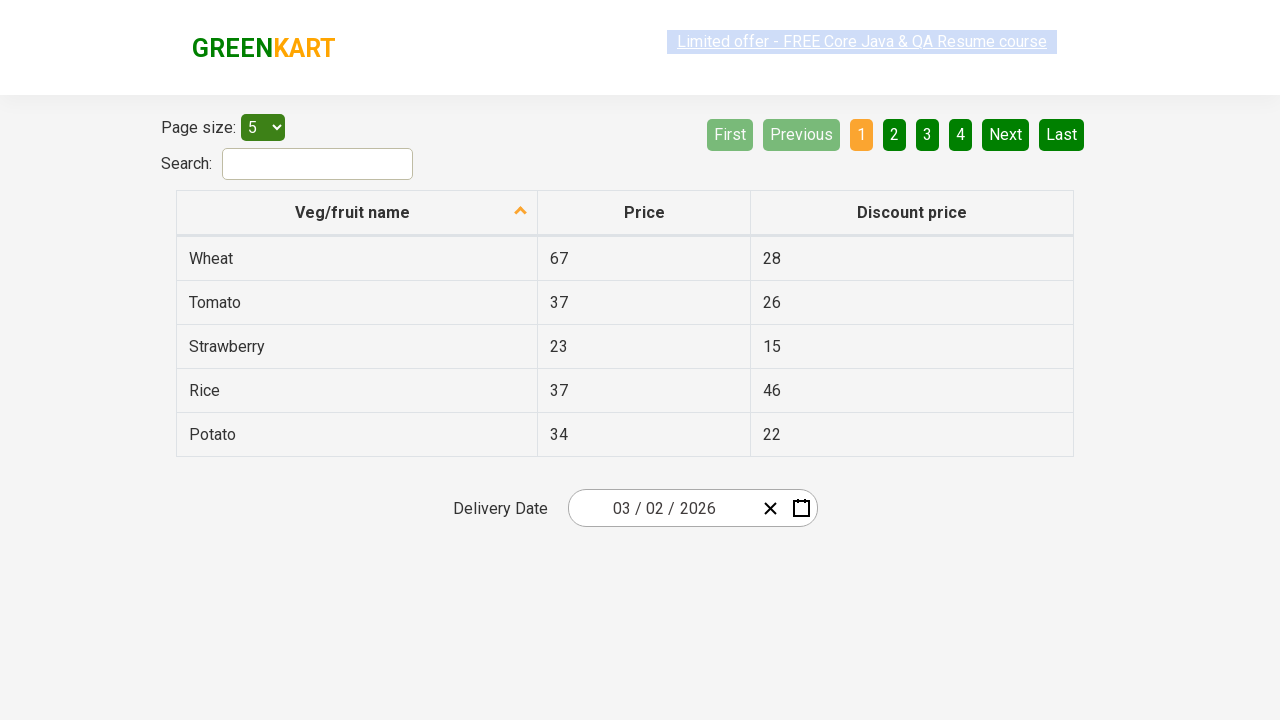